Tests clearing a textarea, then typing multiple lines of text with Enter key presses.

Starting URL: https://www.w3.org/WAI/UA/TS/html401/cp0101/0101-TEXTAREA.html

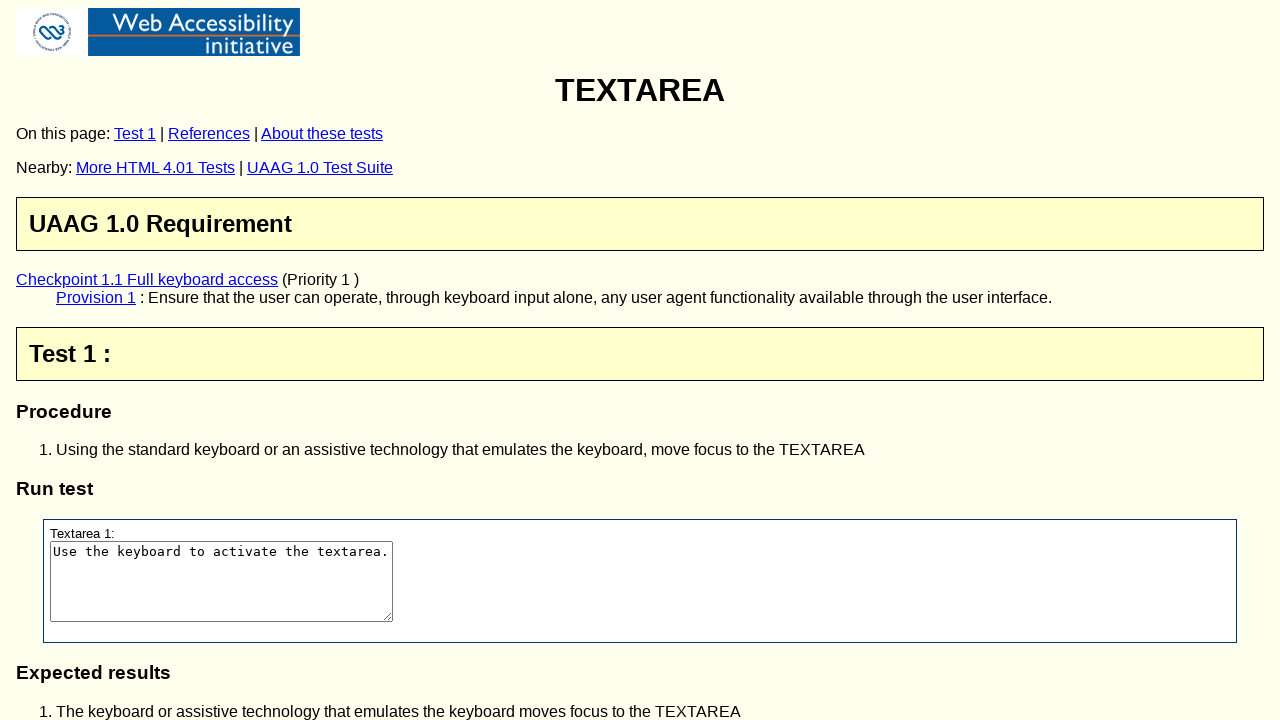

Waited for textarea element to be visible
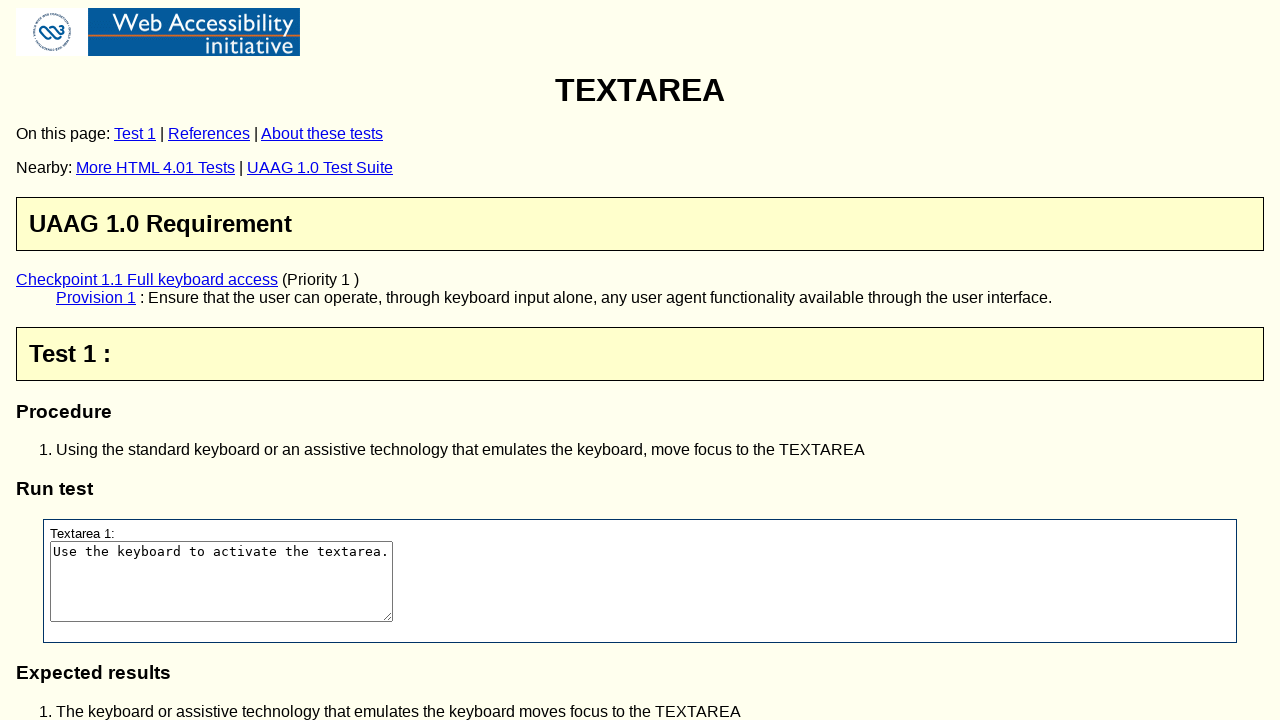

Cleared the textarea on #textarea1
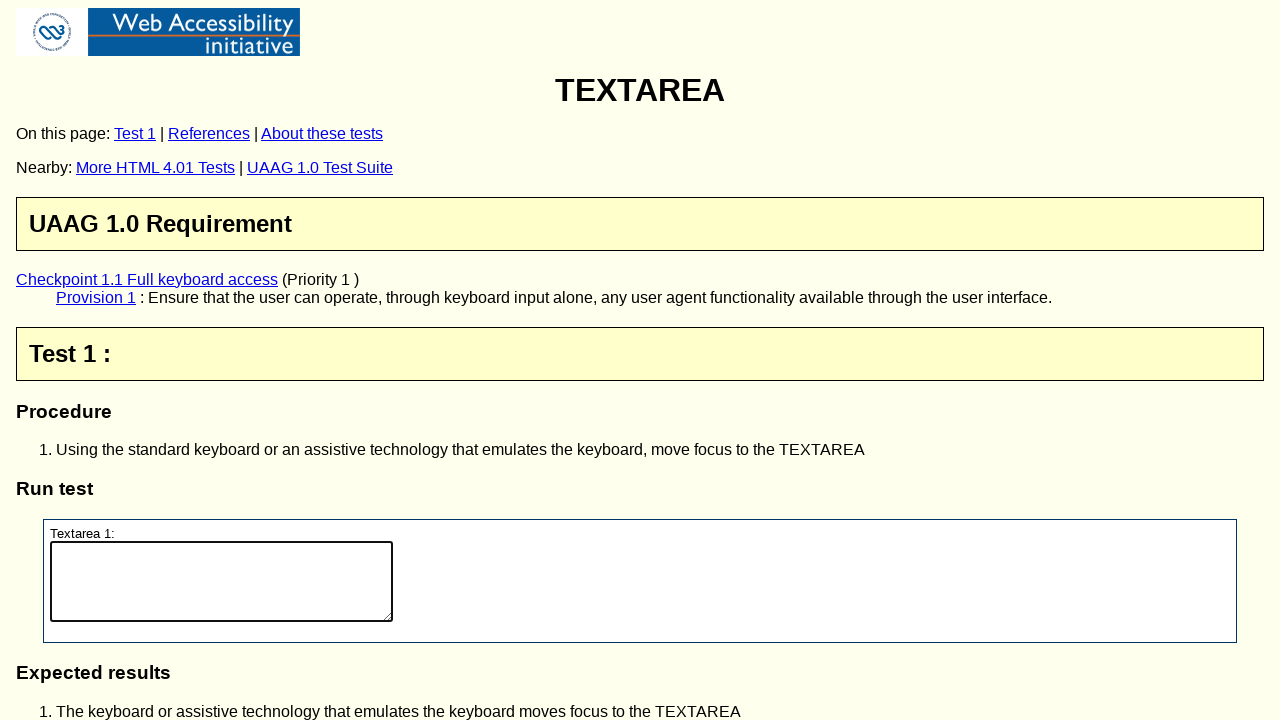

Filled textarea with 'Some new text' on #textarea1
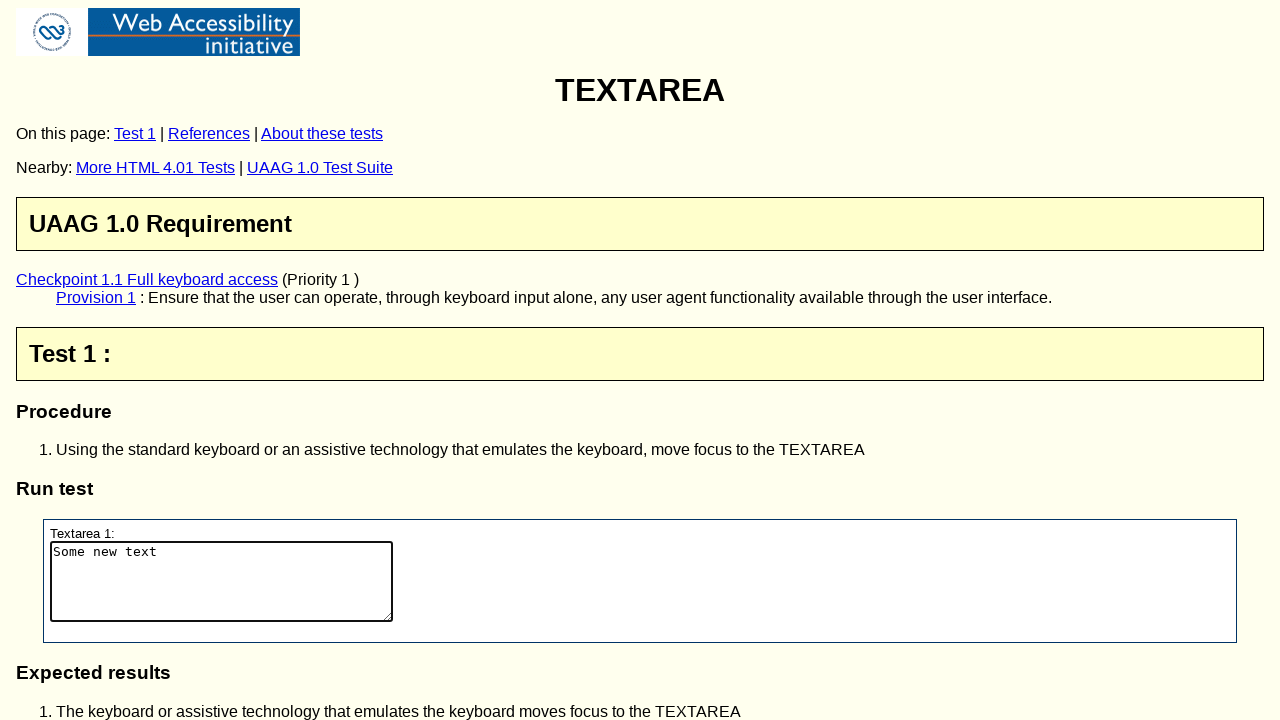

Pressed Enter key in textarea on #textarea1
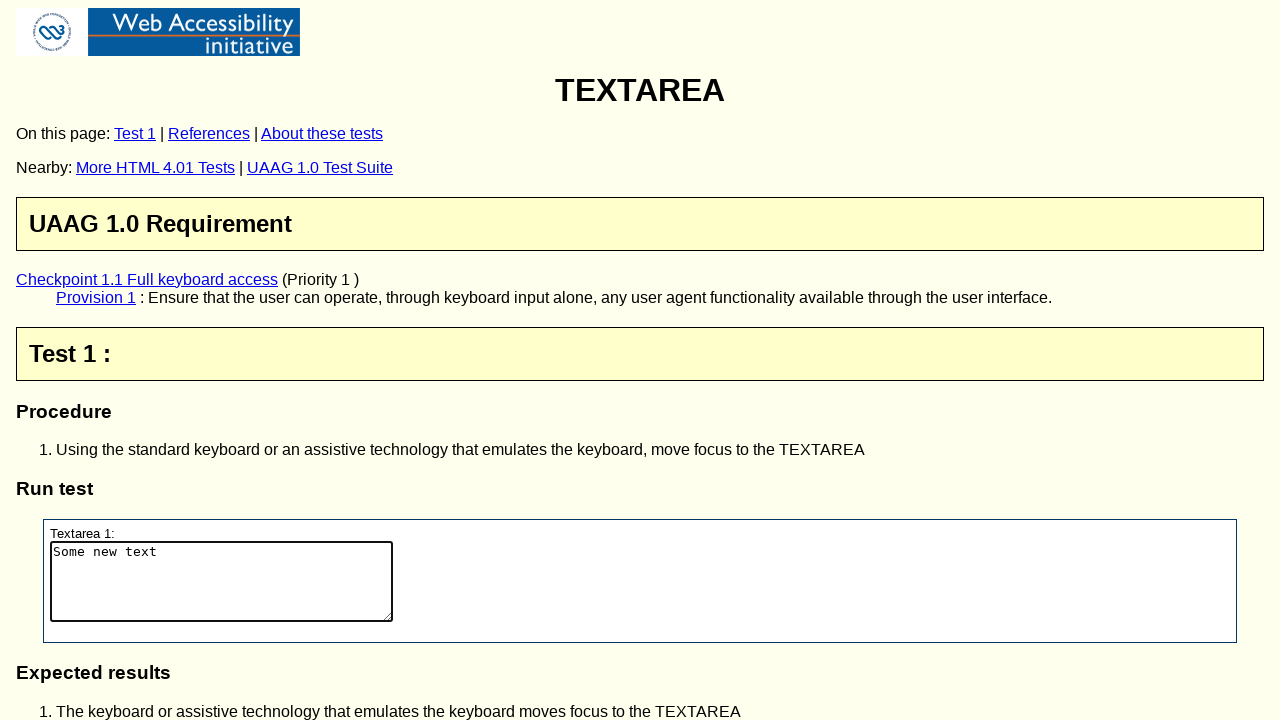

Pressed Enter key again in textarea on #textarea1
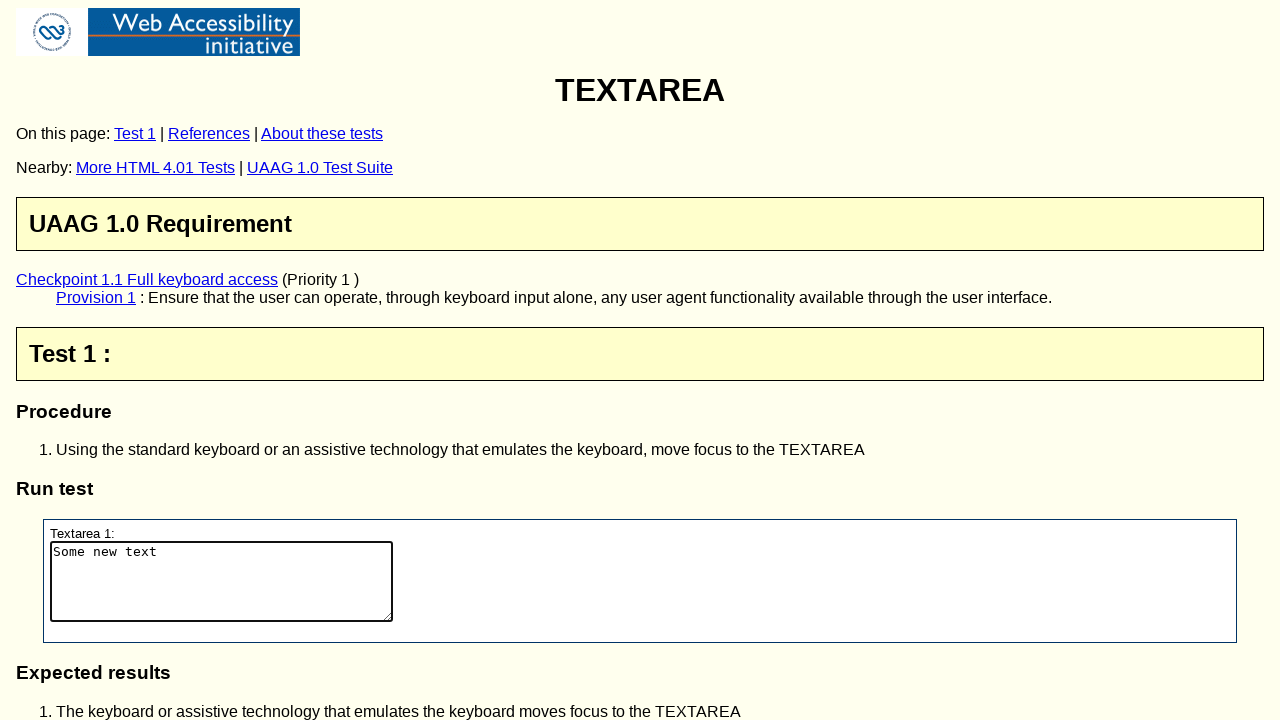

Typed 'Some another text' into textarea on #textarea1
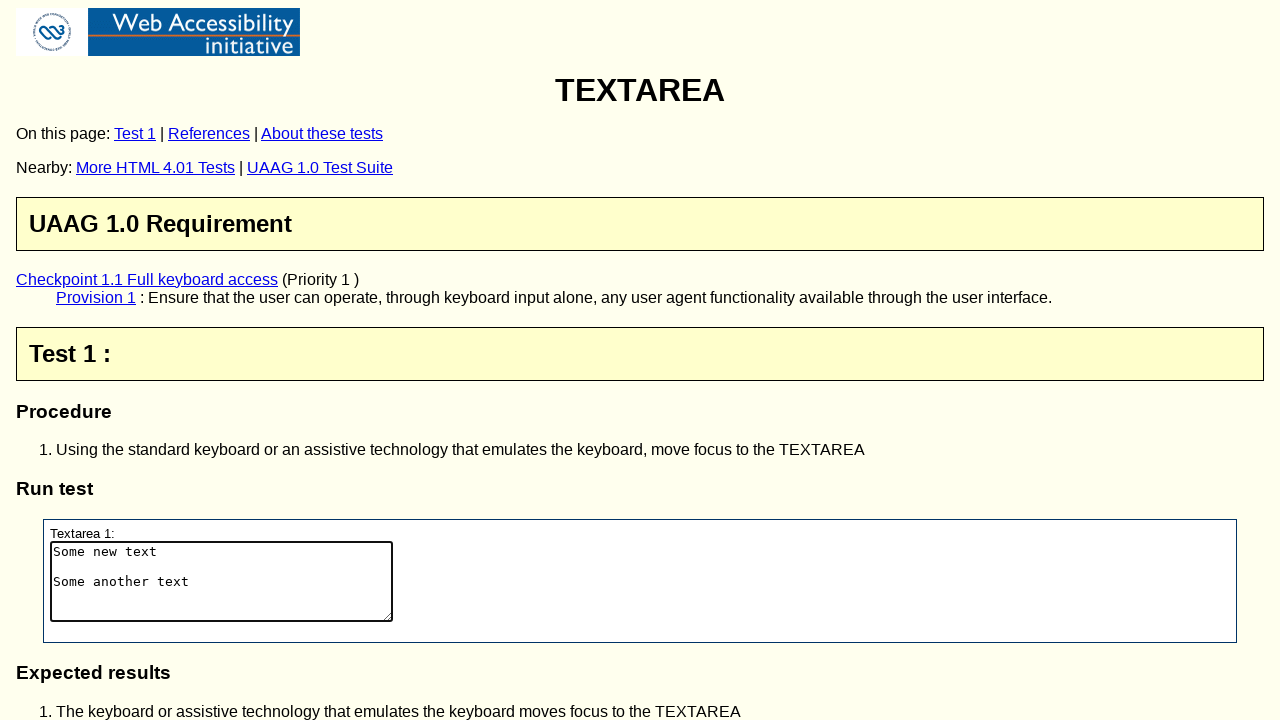

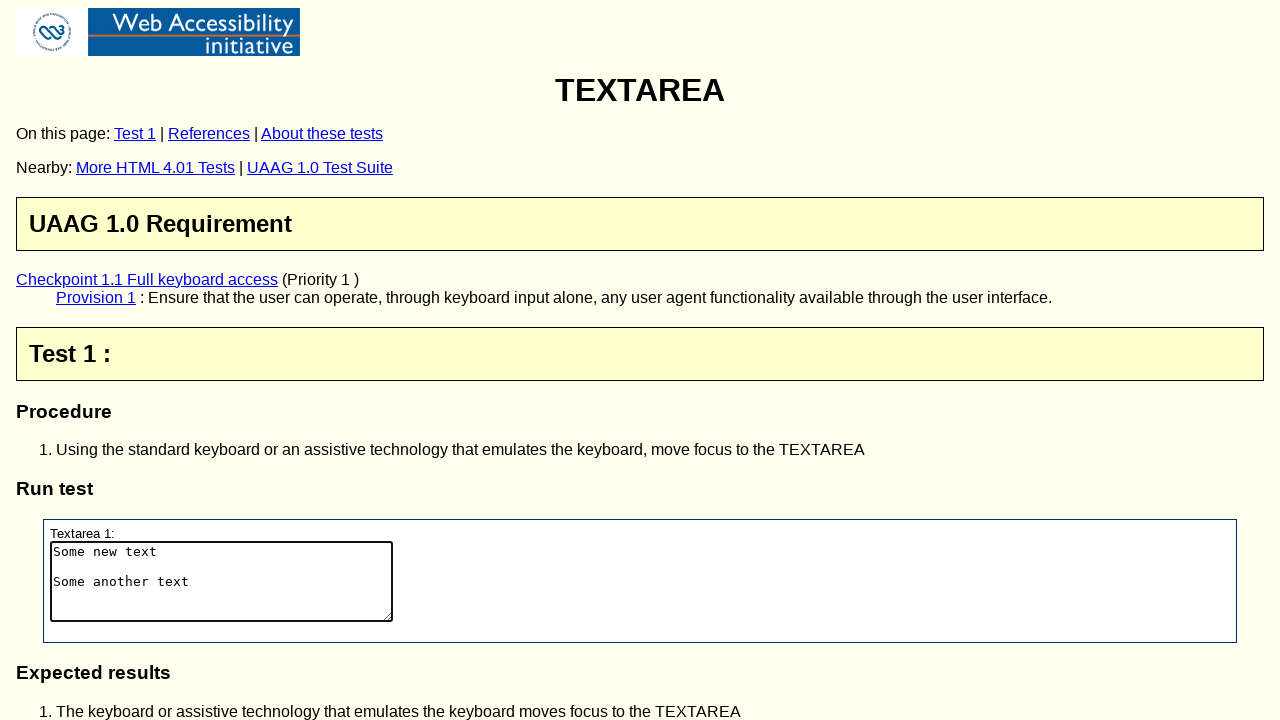